Tests opening a new browser tab by clicking a button, switching to the new tab, and interacting with an element on the new page

Starting URL: https://demoqa.com/browser-windows

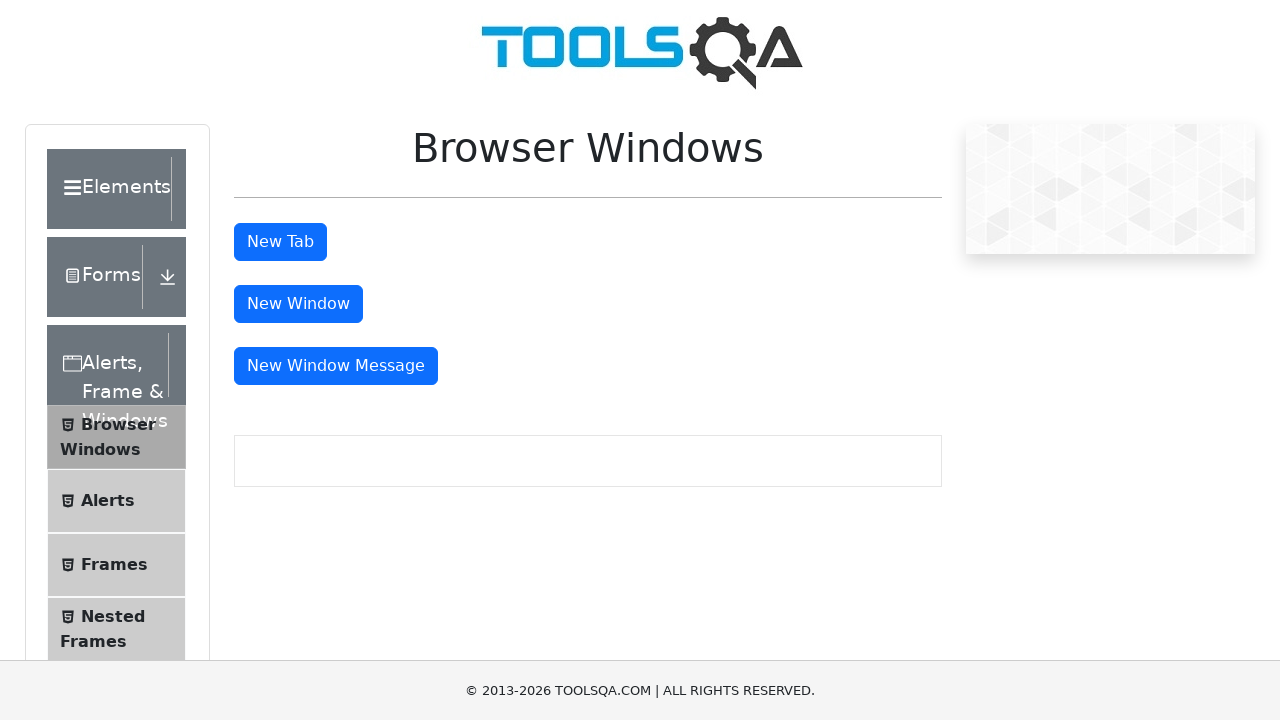

Clicked button to open new tab at (280, 242) on button#tabButton
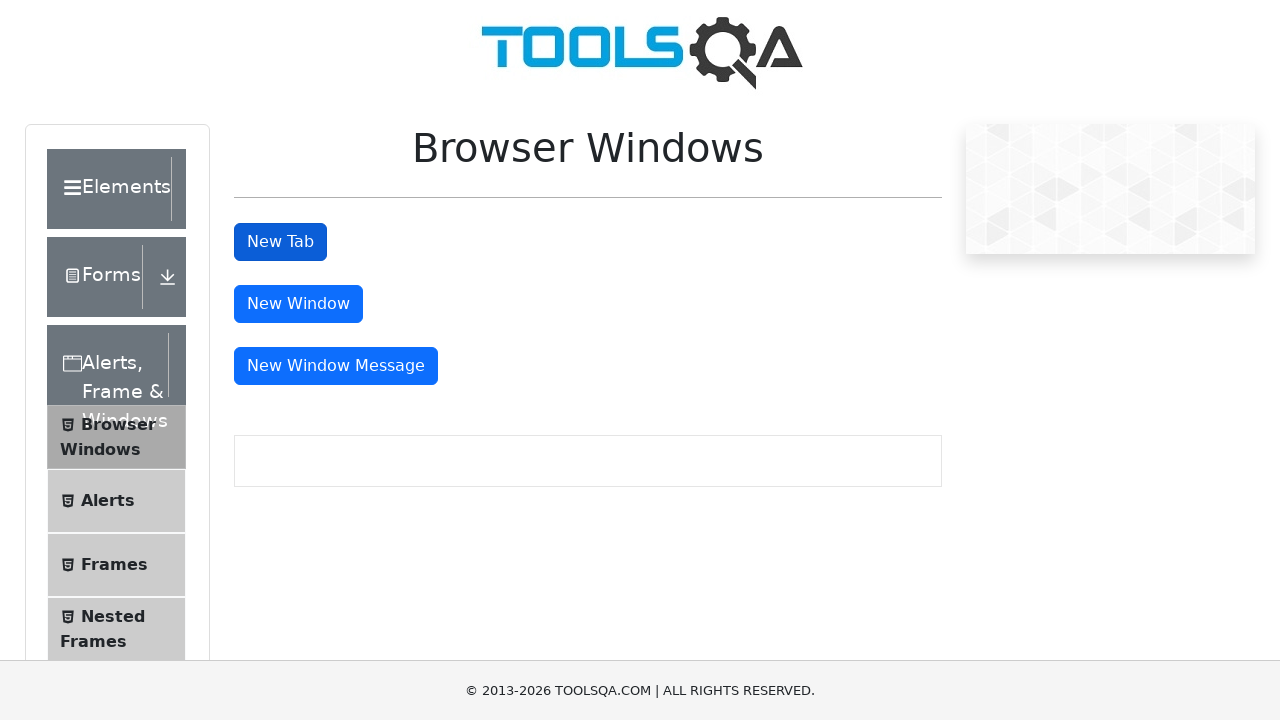

Captured new tab page object
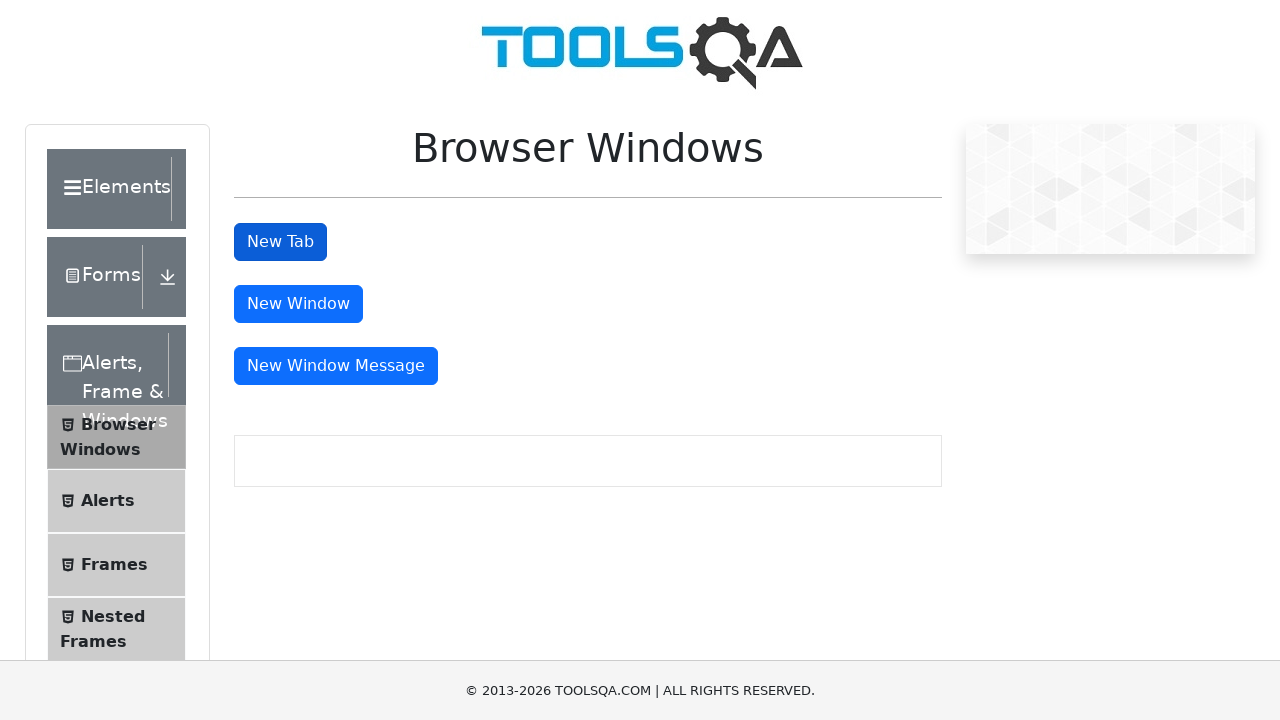

New tab page loaded successfully
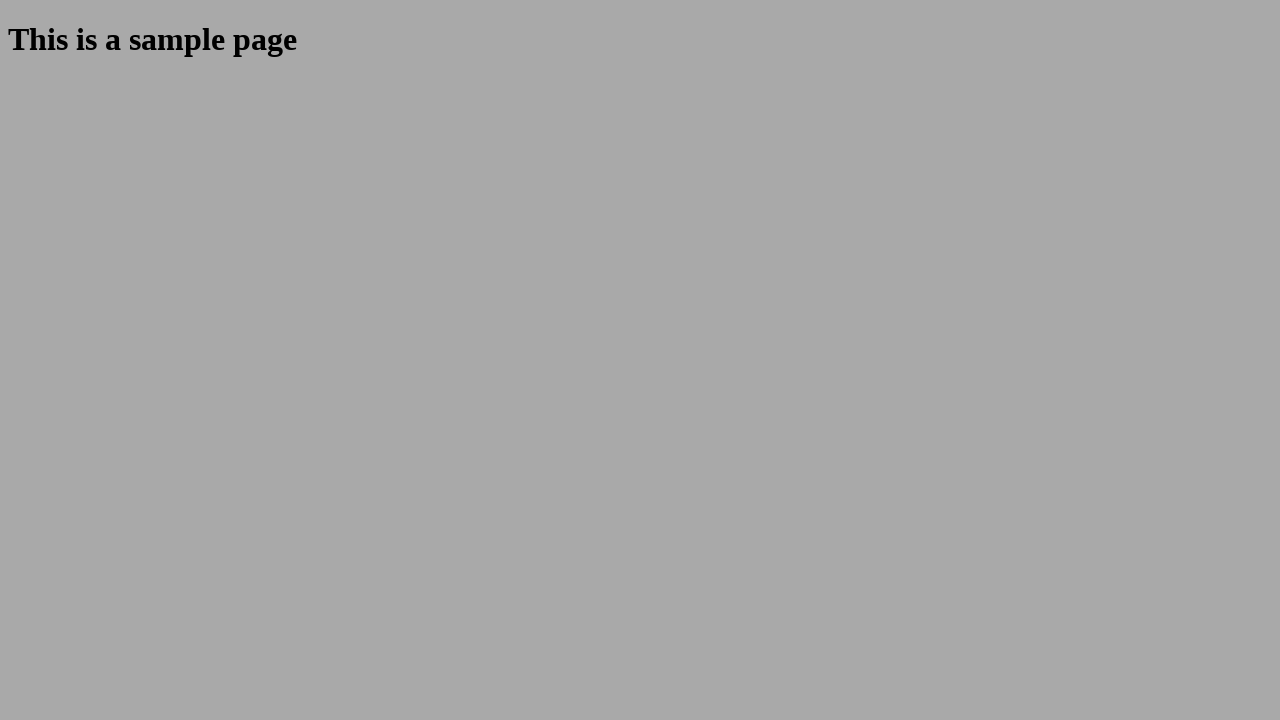

Clicked on sample heading in new tab at (640, 40) on h1#sampleHeading
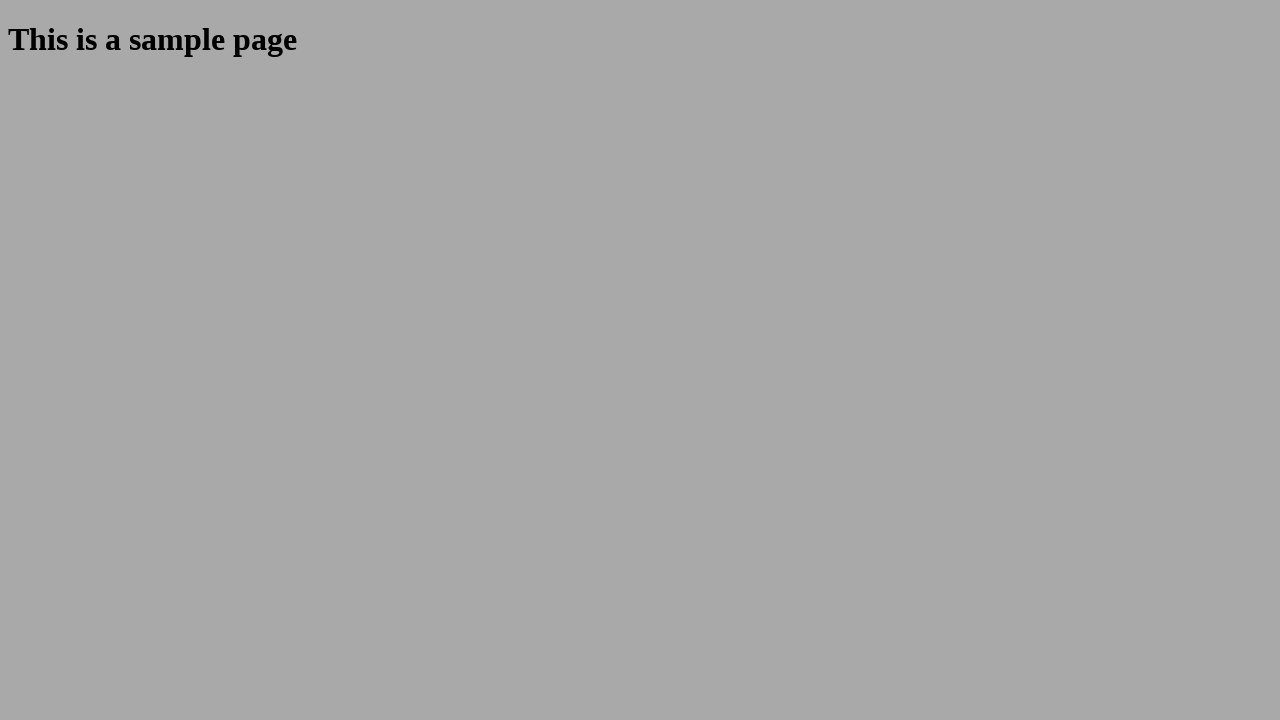

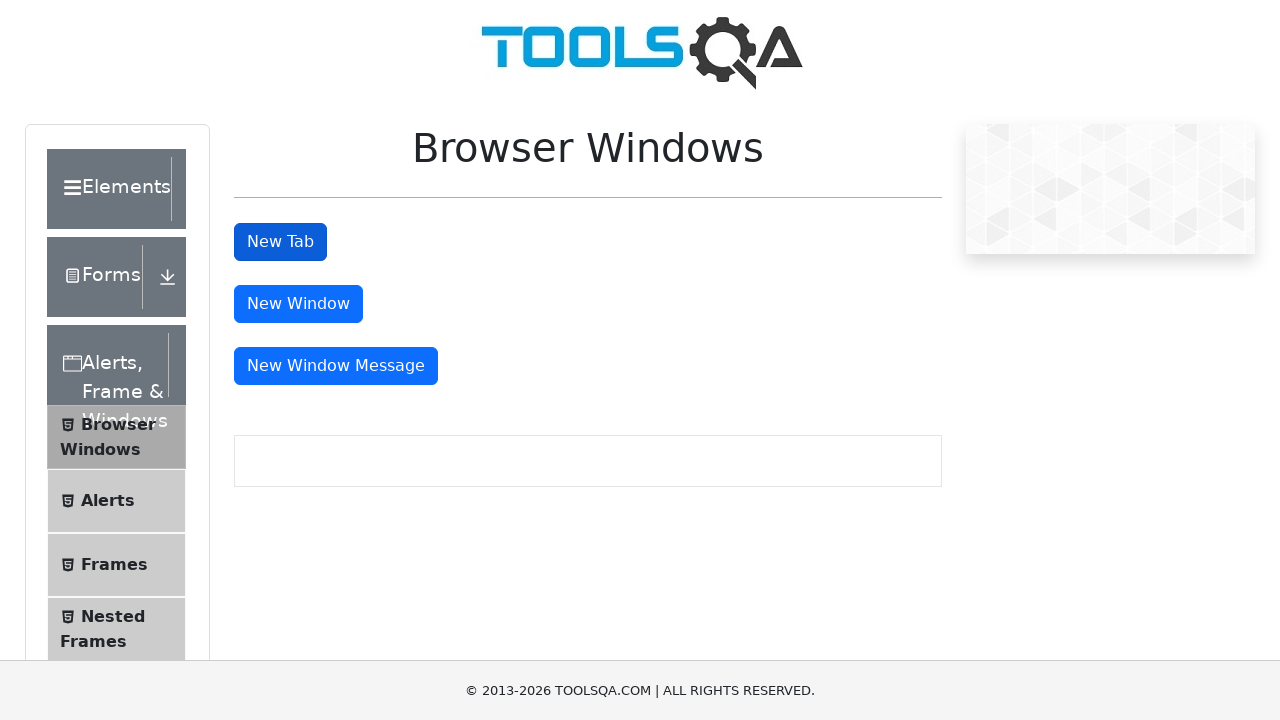